Tests checkbox and radio button interactions by clicking to toggle their states and verifying the expected selection states

Starting URL: https://bonigarcia.dev/selenium-webdriver-java/web-form.html

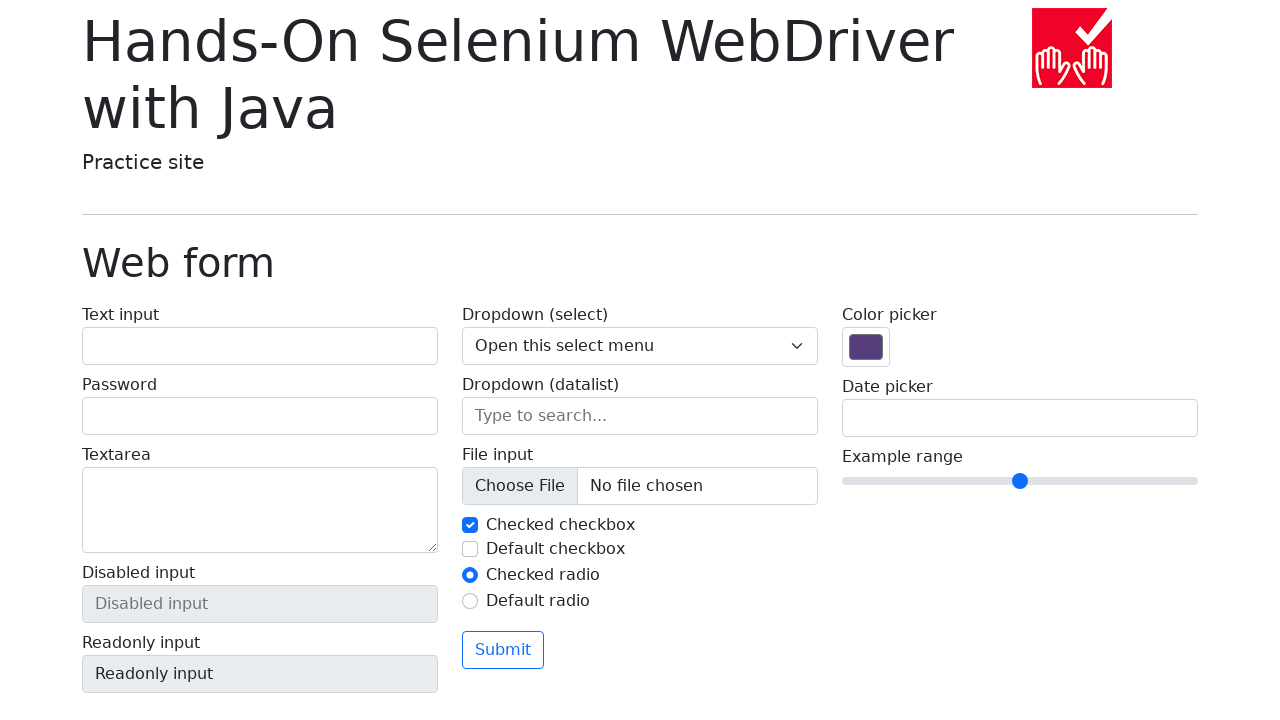

Scrolled radio buttons area into view
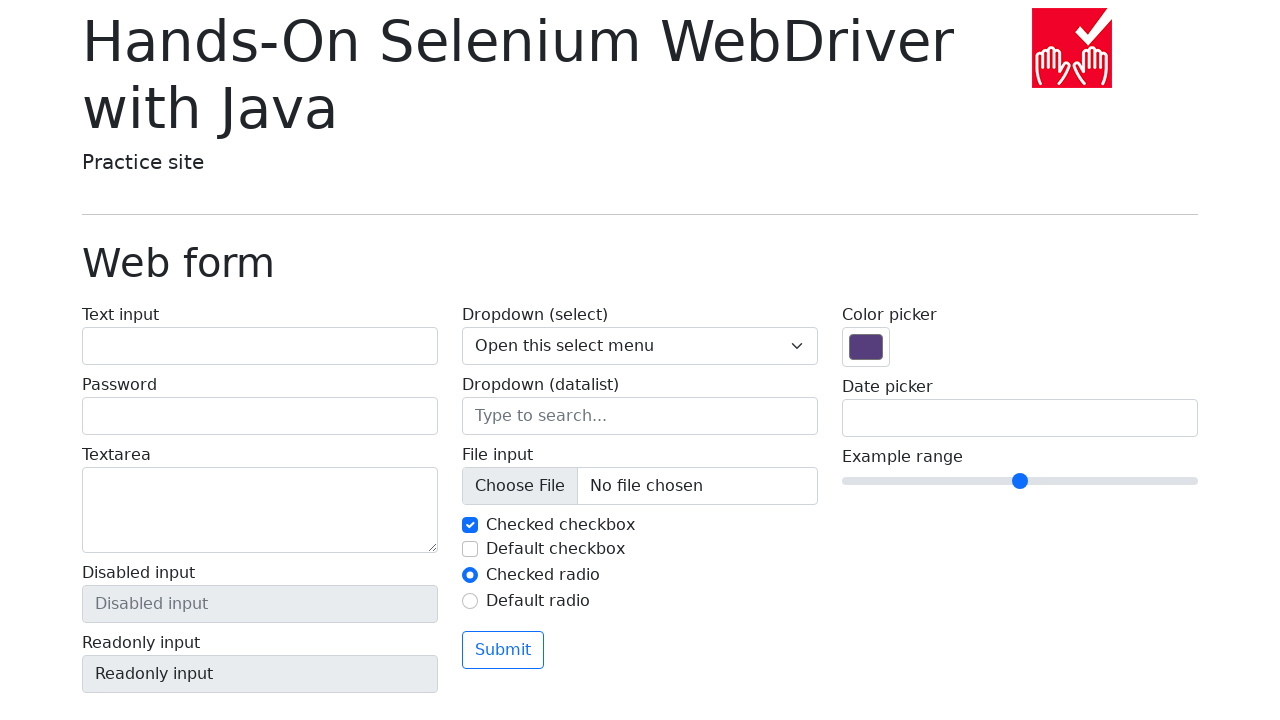

Clicked checked checkbox (my-check-1) to uncheck it at (470, 525) on input#my-check-1
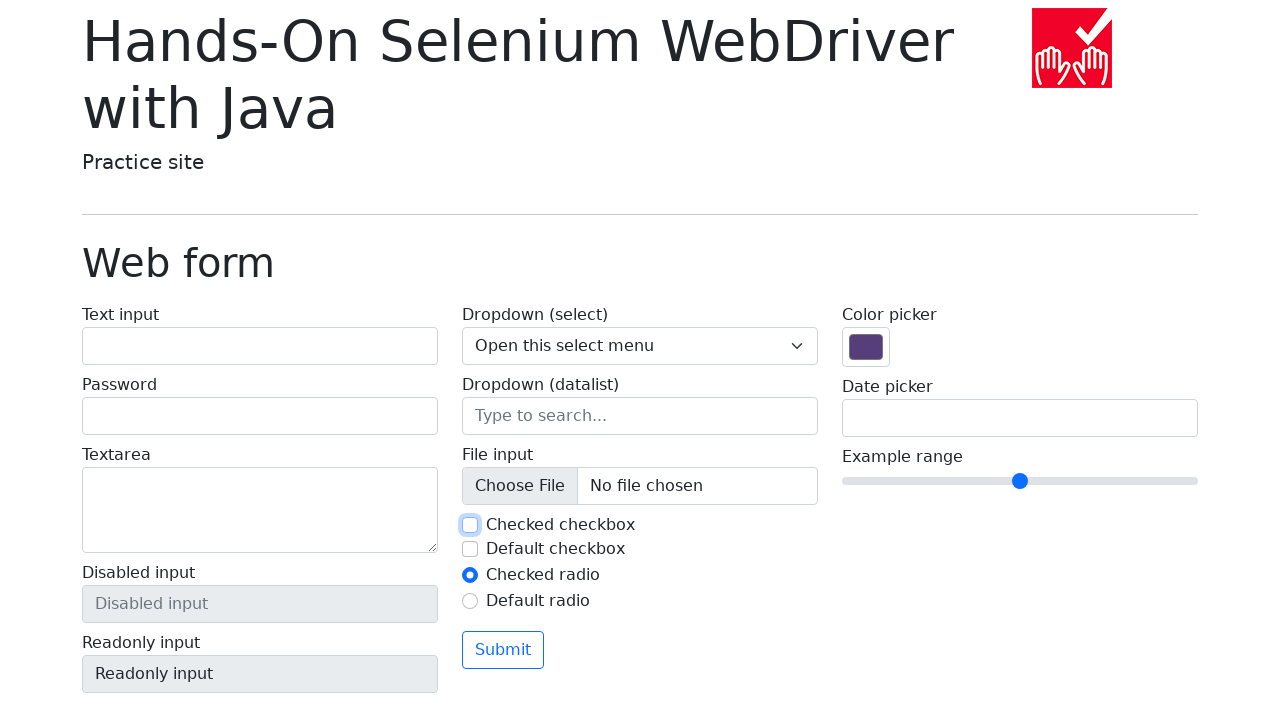

Clicked default checkbox (my-check-2) to check it at (470, 549) on input#my-check-2
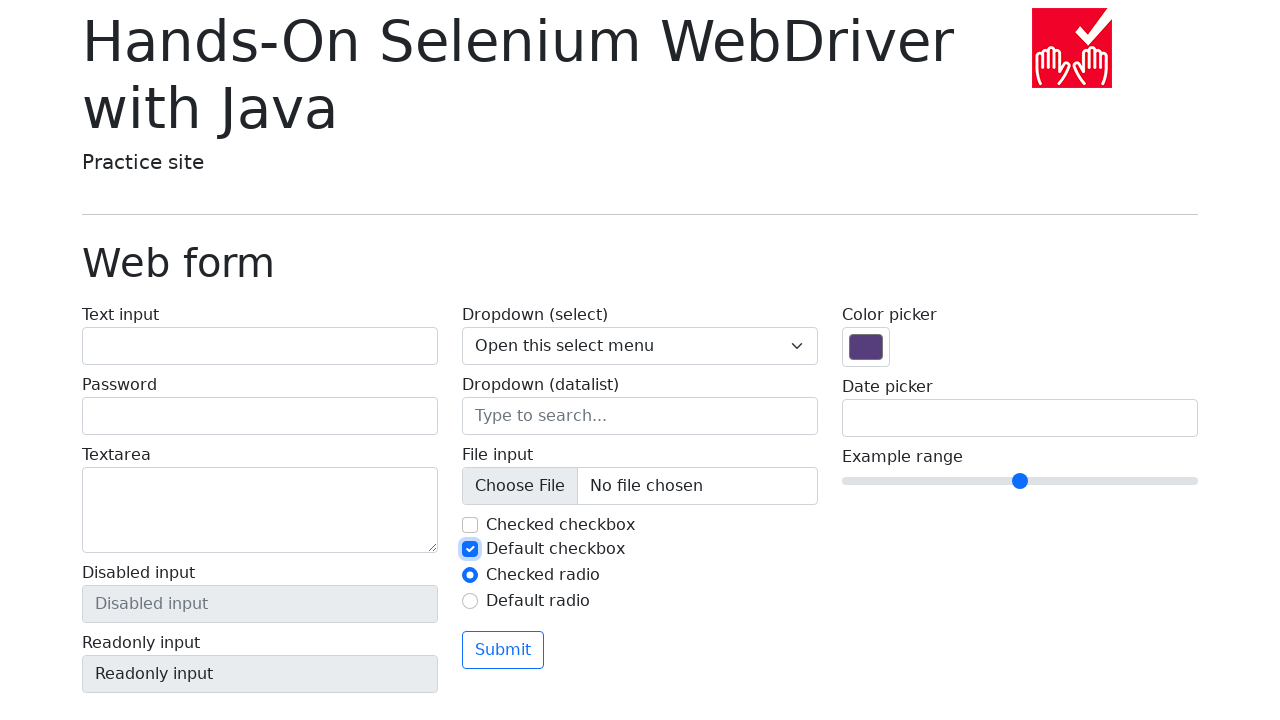

Clicked default radio button (my-radio-2) to select it at (470, 601) on input#my-radio-2
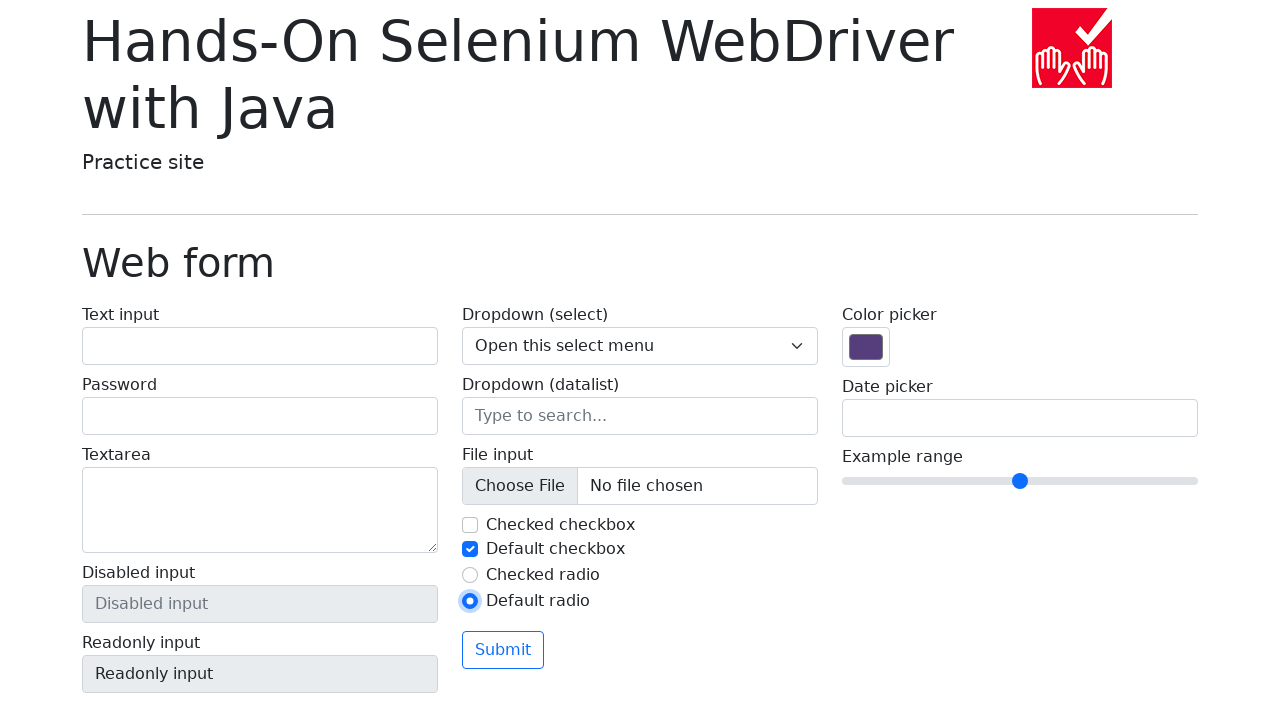

Clicked radio button (my-radio-1) to select it back at (470, 575) on input#my-radio-1
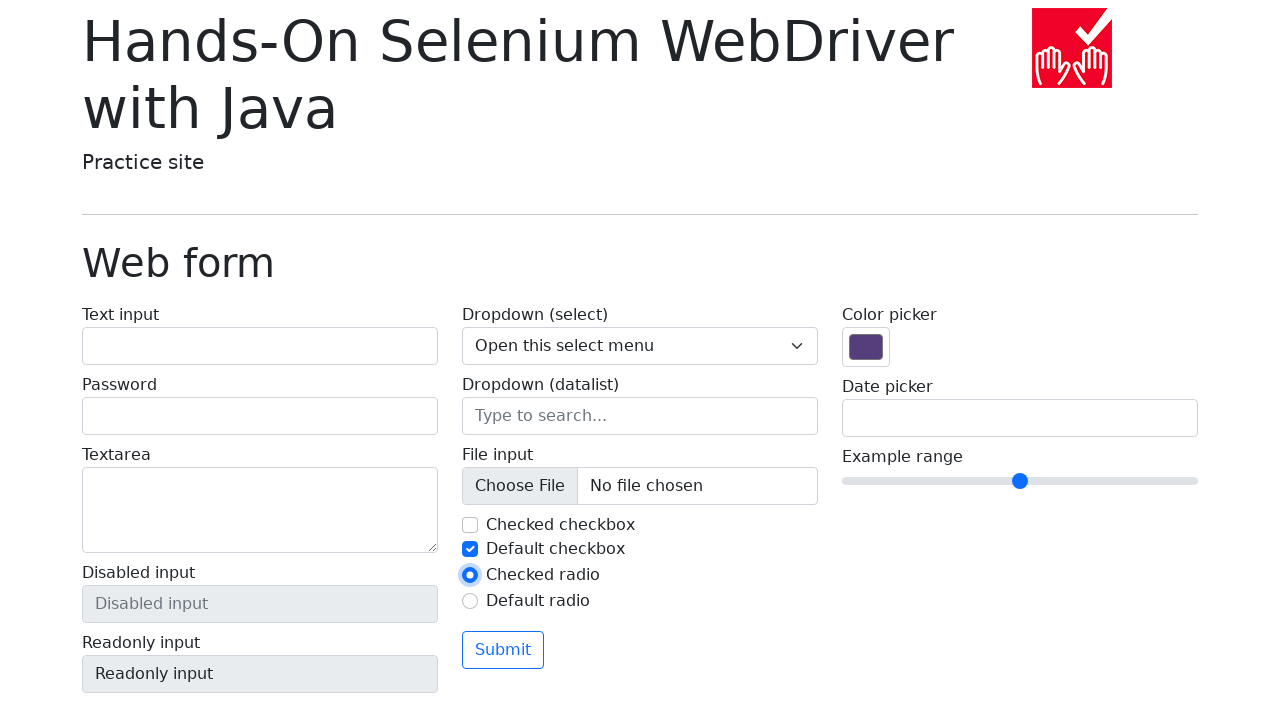

Verified that checkbox (my-check-1) is unchecked
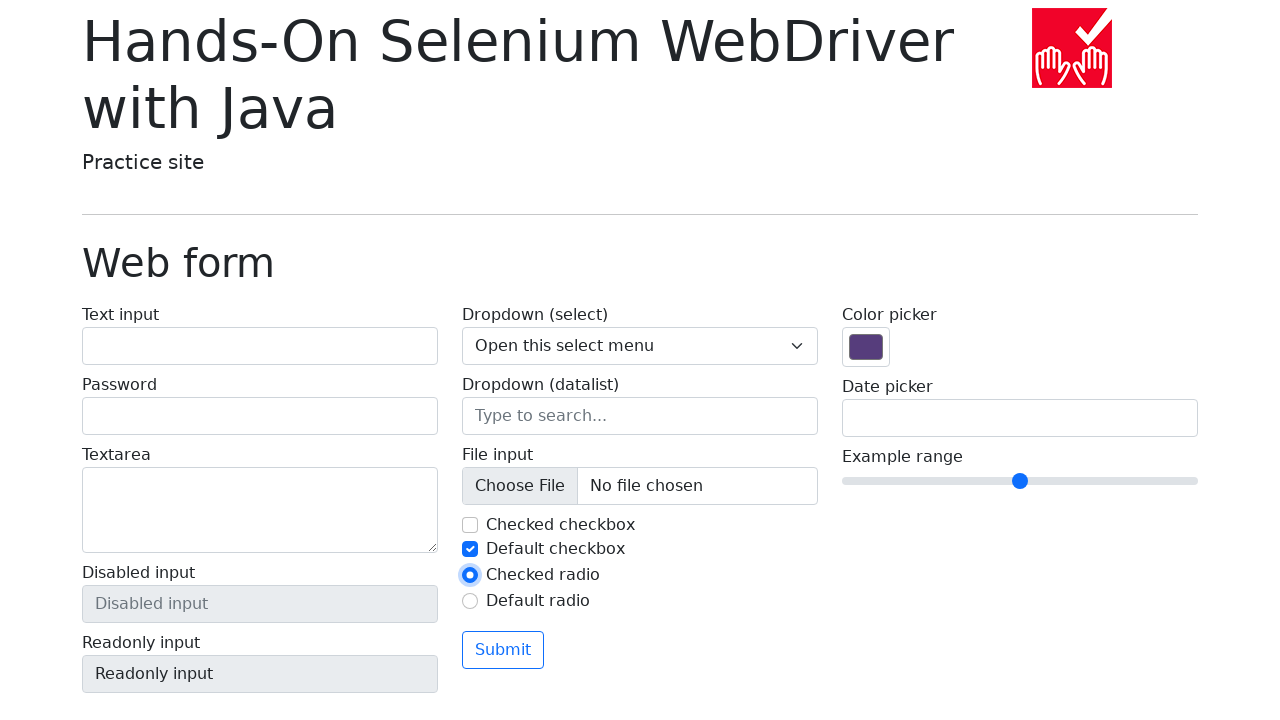

Verified that checkbox (my-check-2) is checked
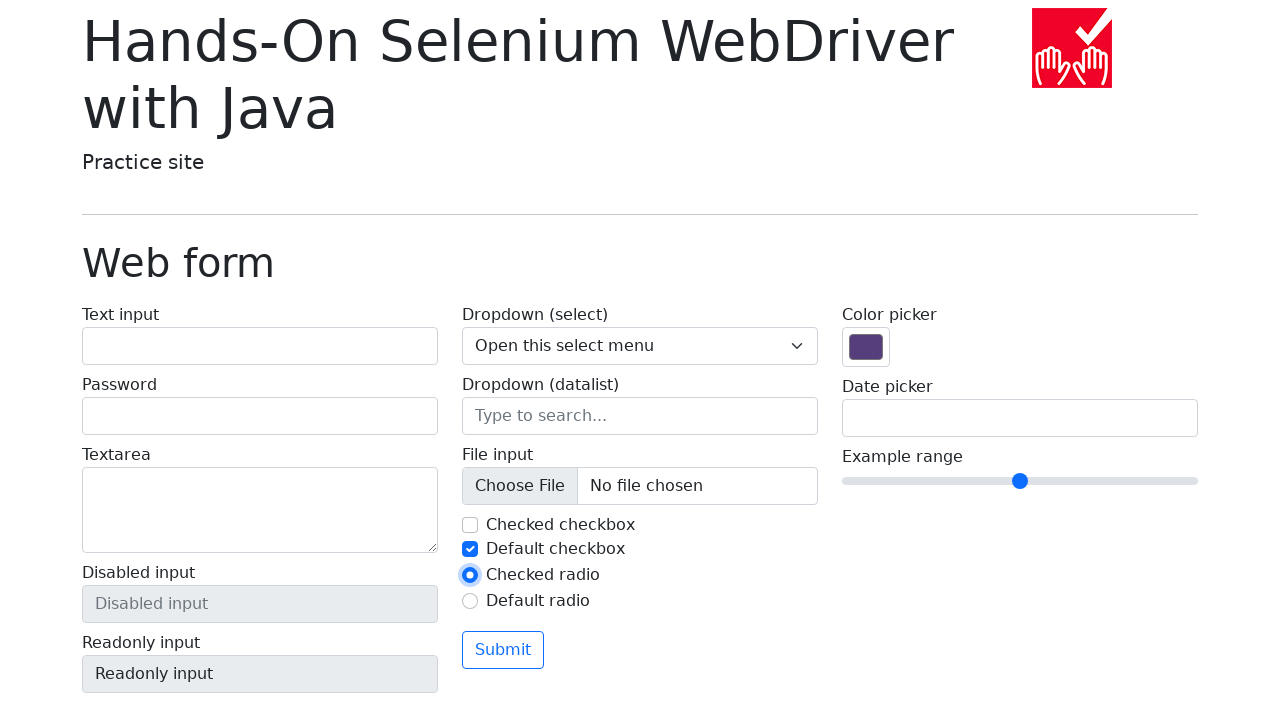

Verified that radio button (my-radio-1) is checked
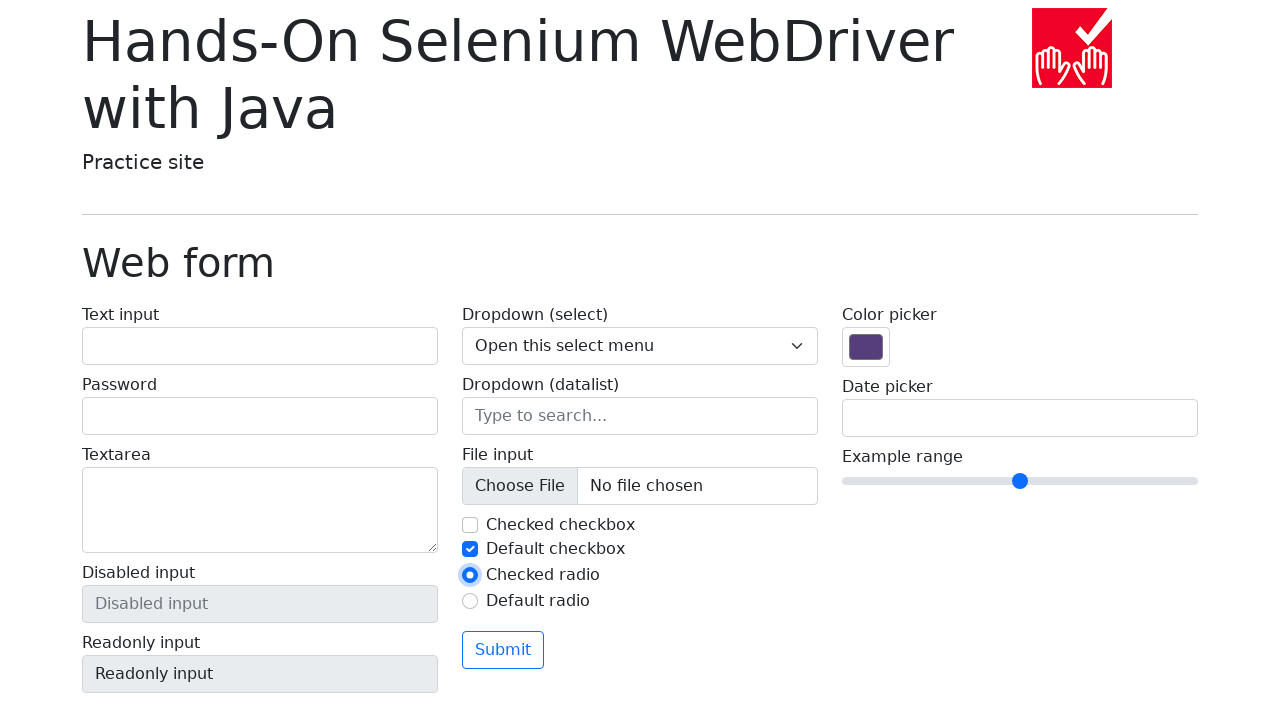

Verified that radio button (my-radio-2) is unchecked
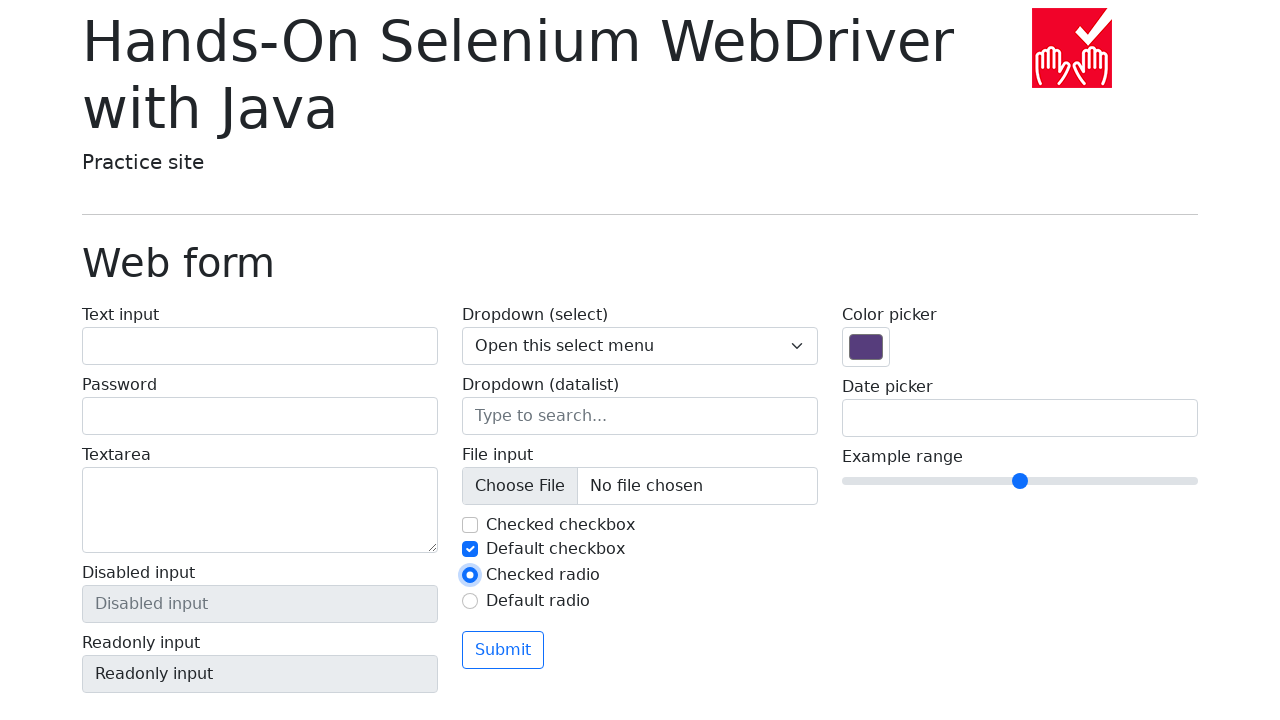

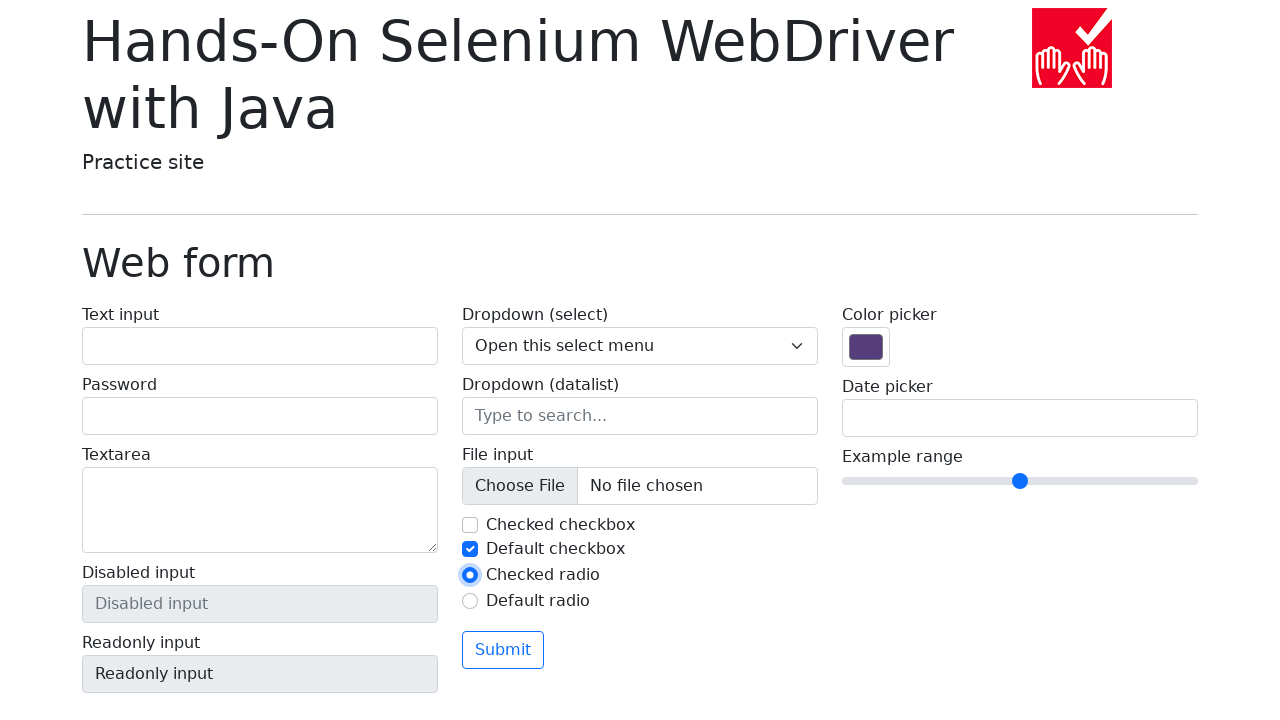